Tests a simple text input form by entering a name, submitting the form, and verifying the result displays correctly.

Starting URL: https://demoqa.com/text-box

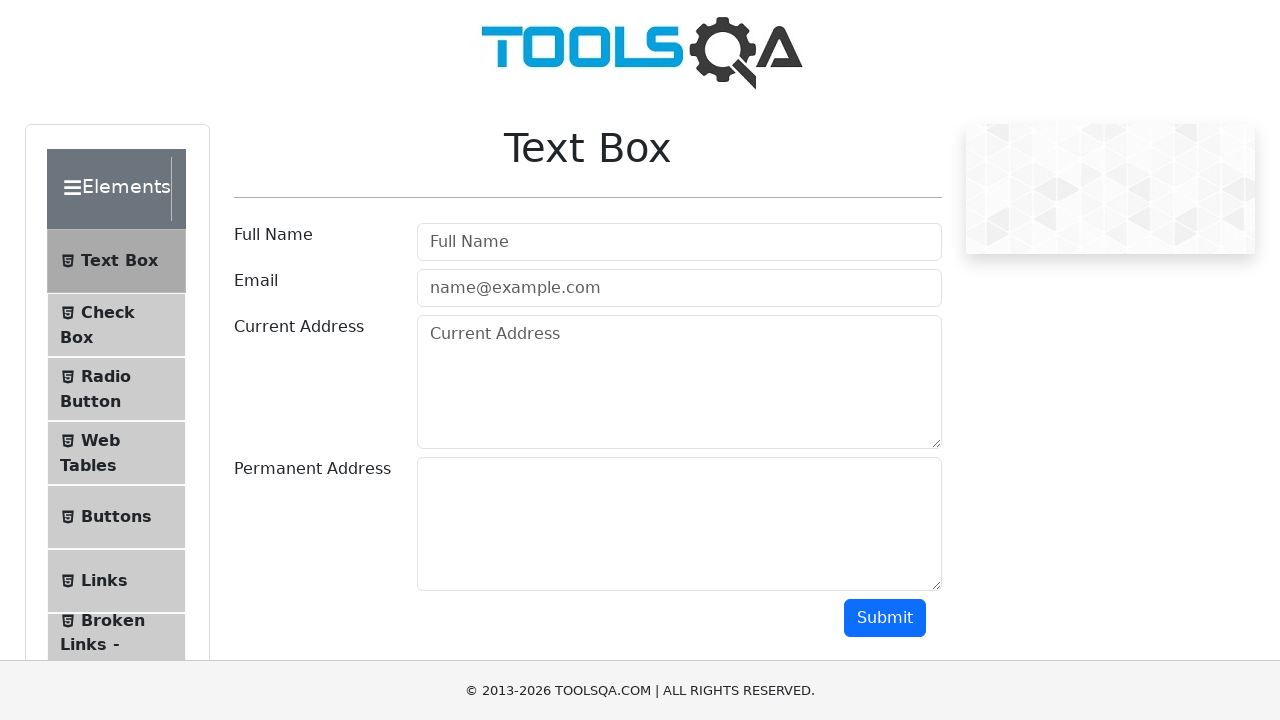

Filled userName field with 'test' on #userName
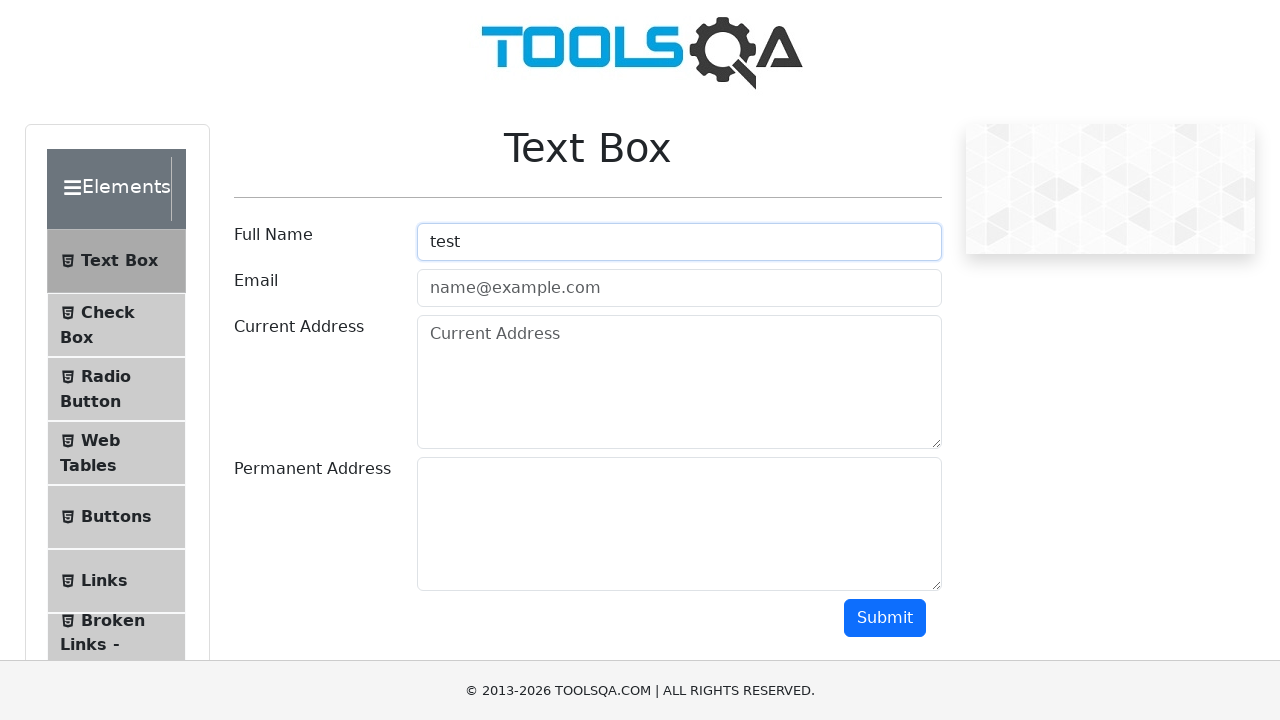

Scrolled down to reveal submit button
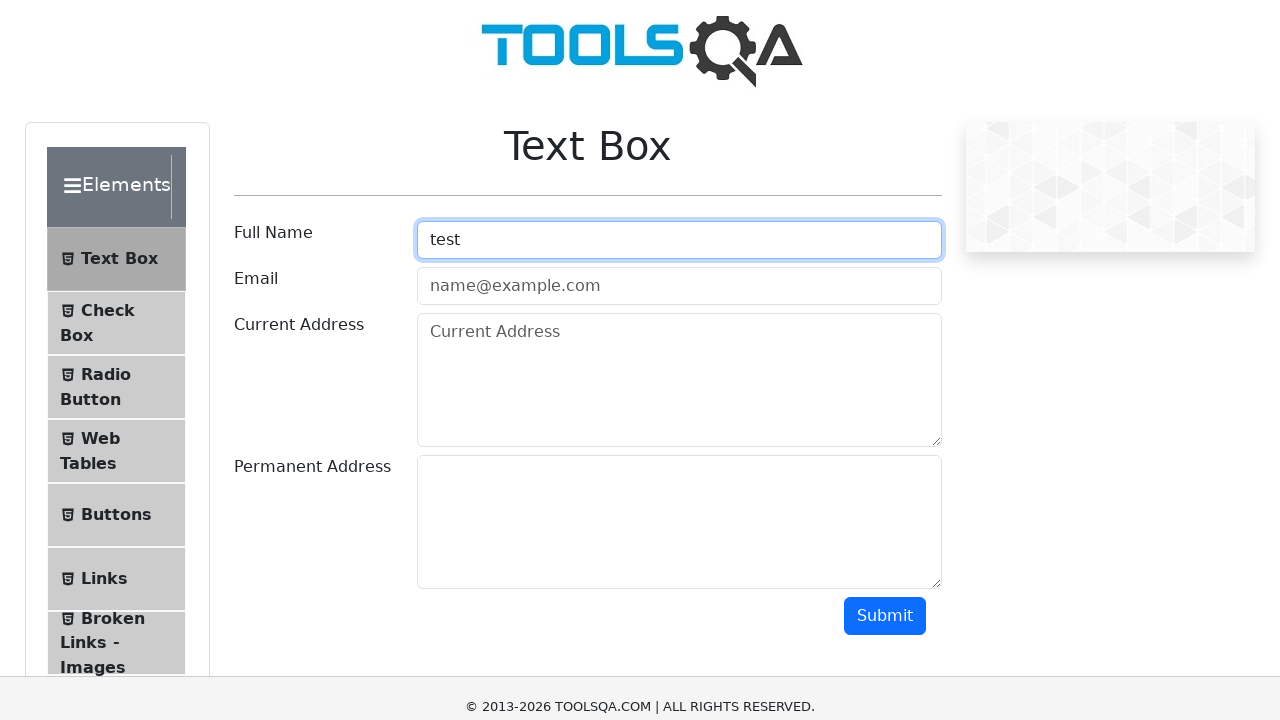

Clicked submit button at (885, 19) on button#submit
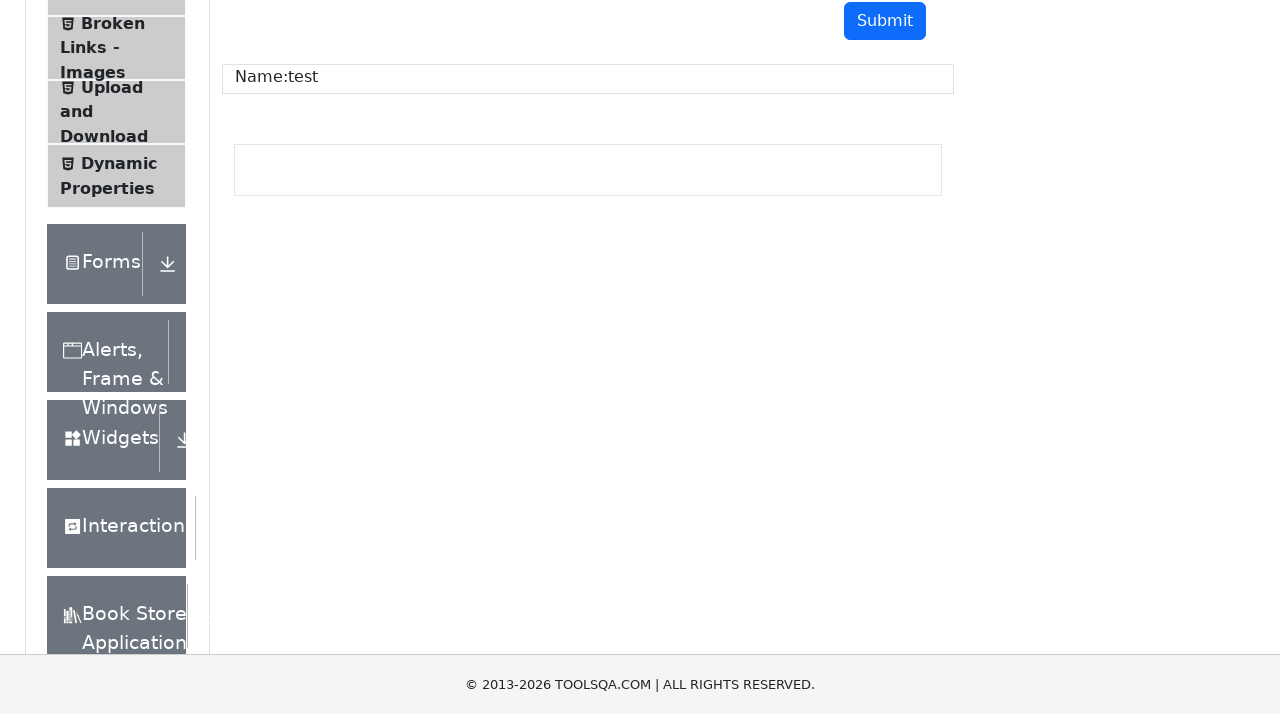

Waited for result field to appear
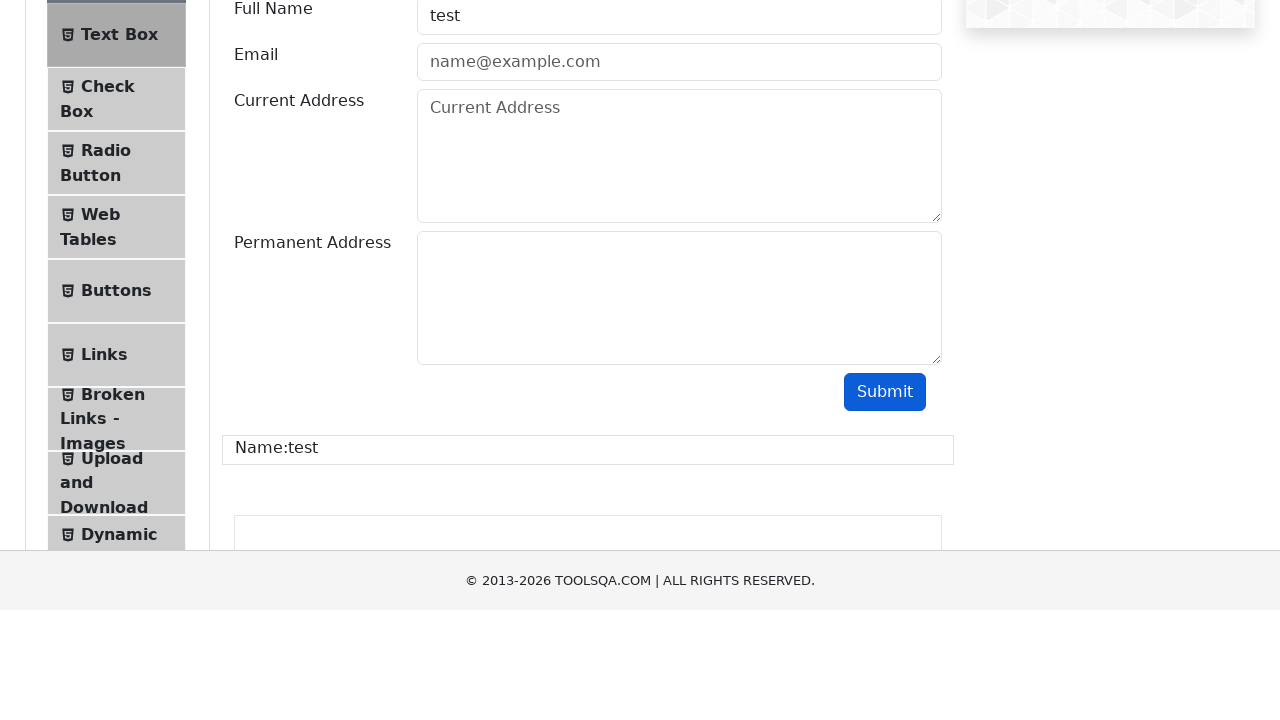

Located result field element
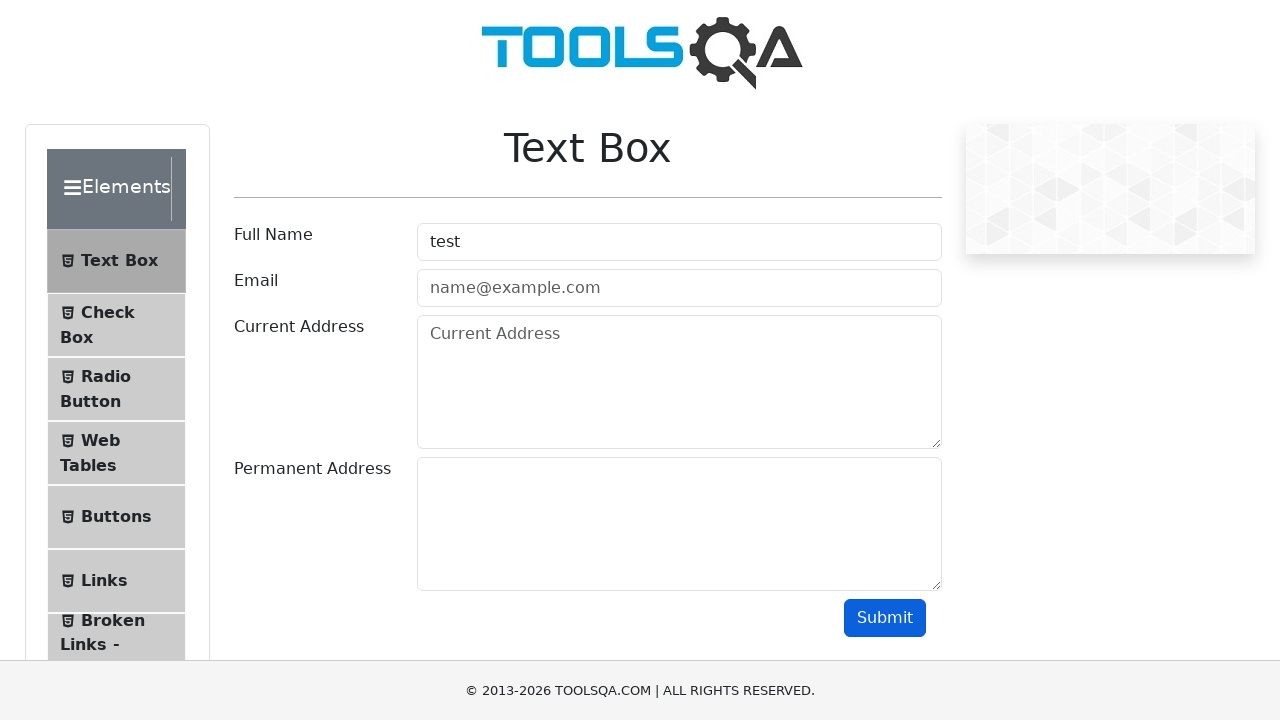

Verified result field displays 'Name:test'
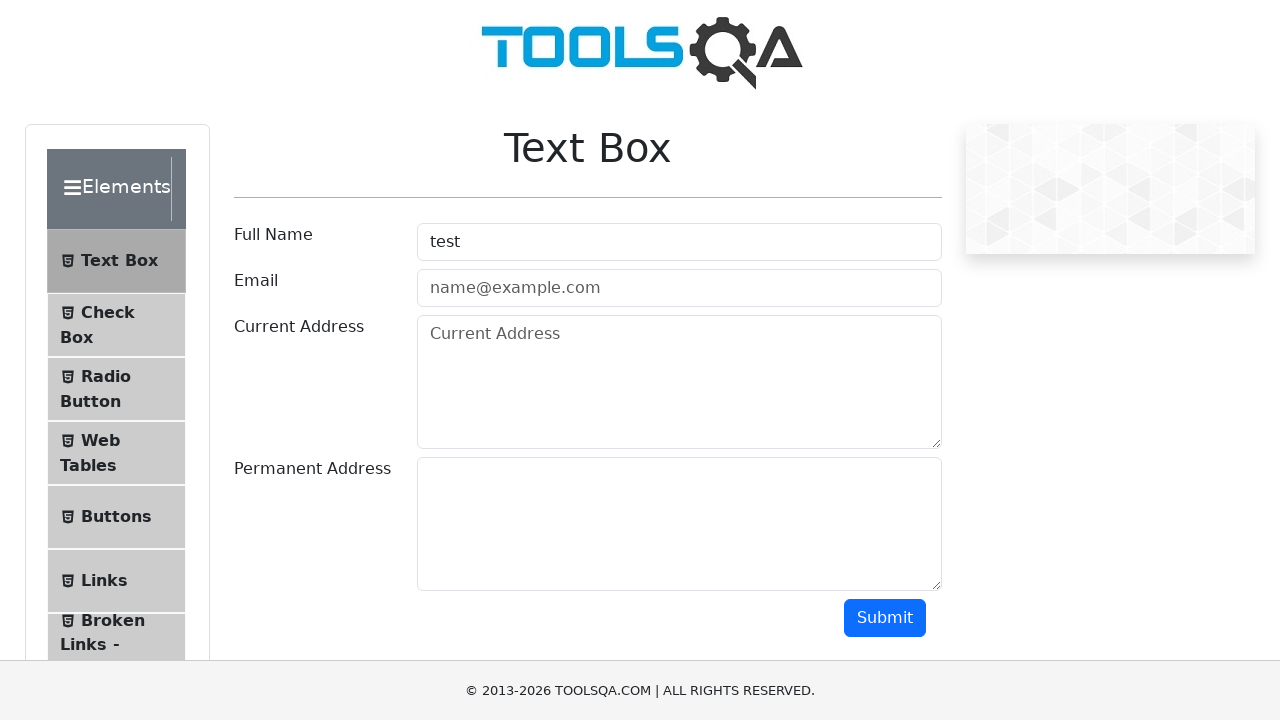

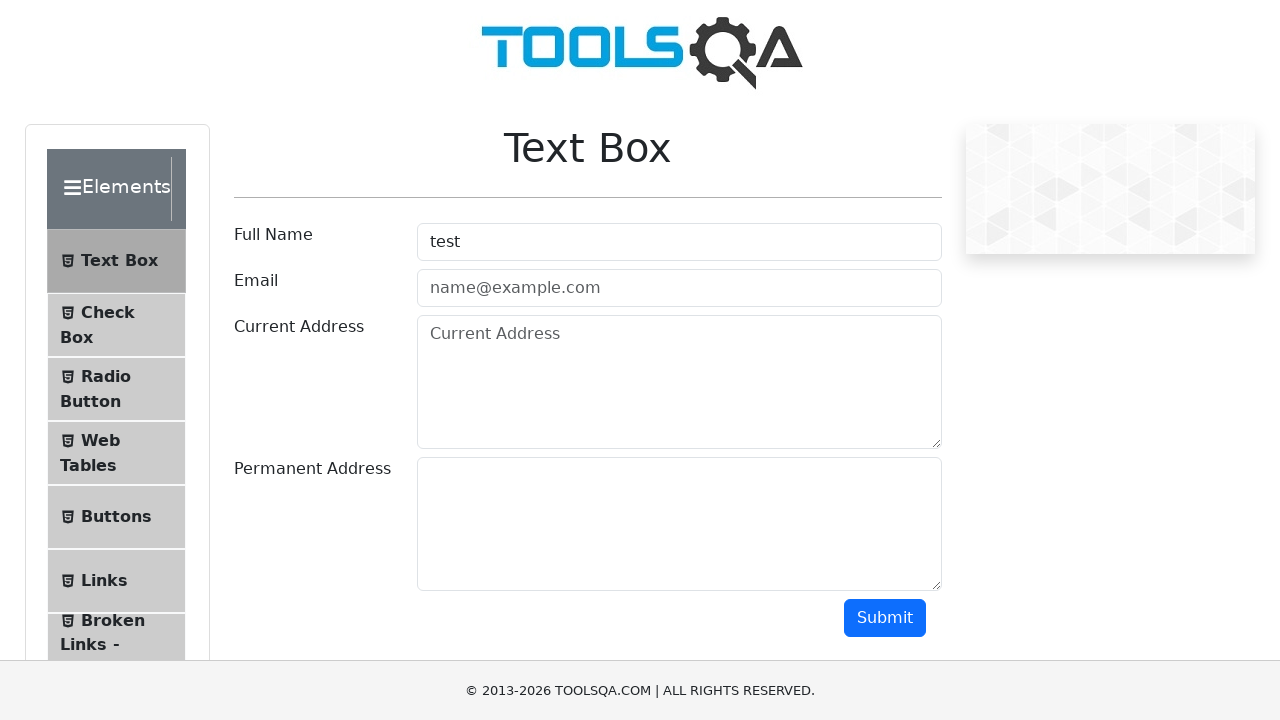